Tests dynamic content loading by clicking a start button, verifying the loading indicator appears, and waiting for the final content to be displayed

Starting URL: http://the-internet.herokuapp.com/dynamic_loading/1

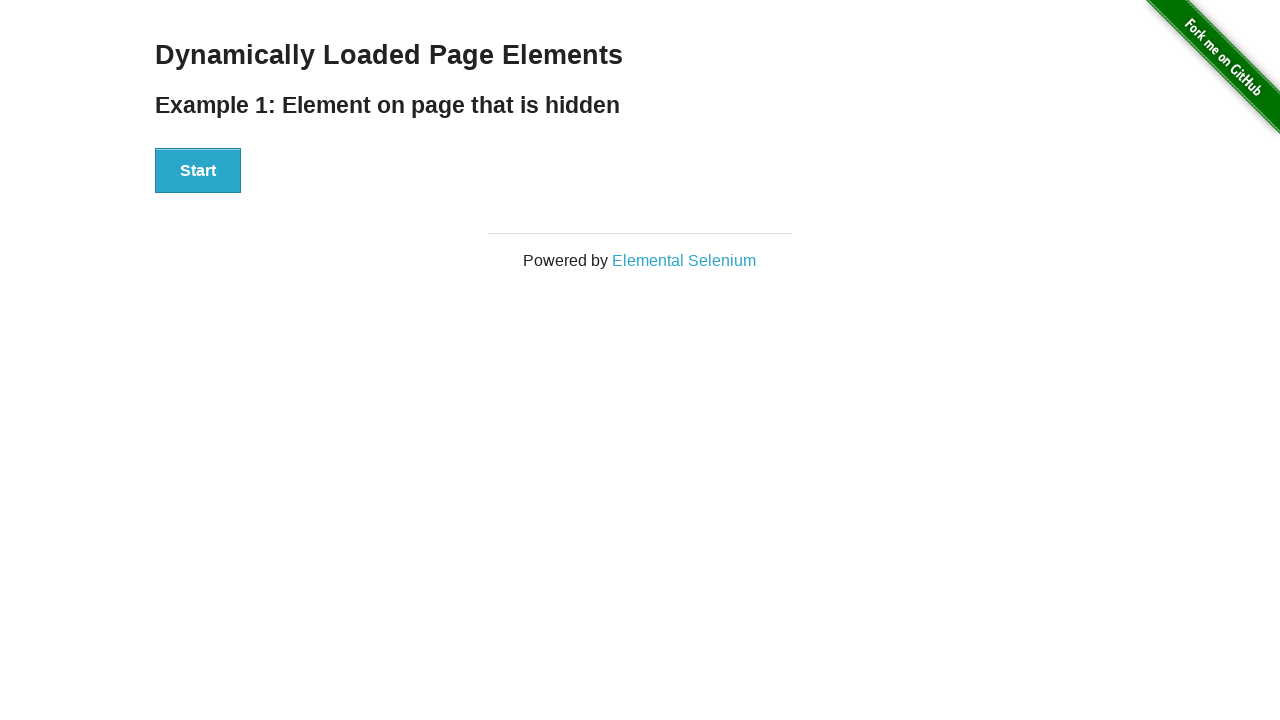

Clicked start button to initiate dynamic content loading at (198, 171) on button
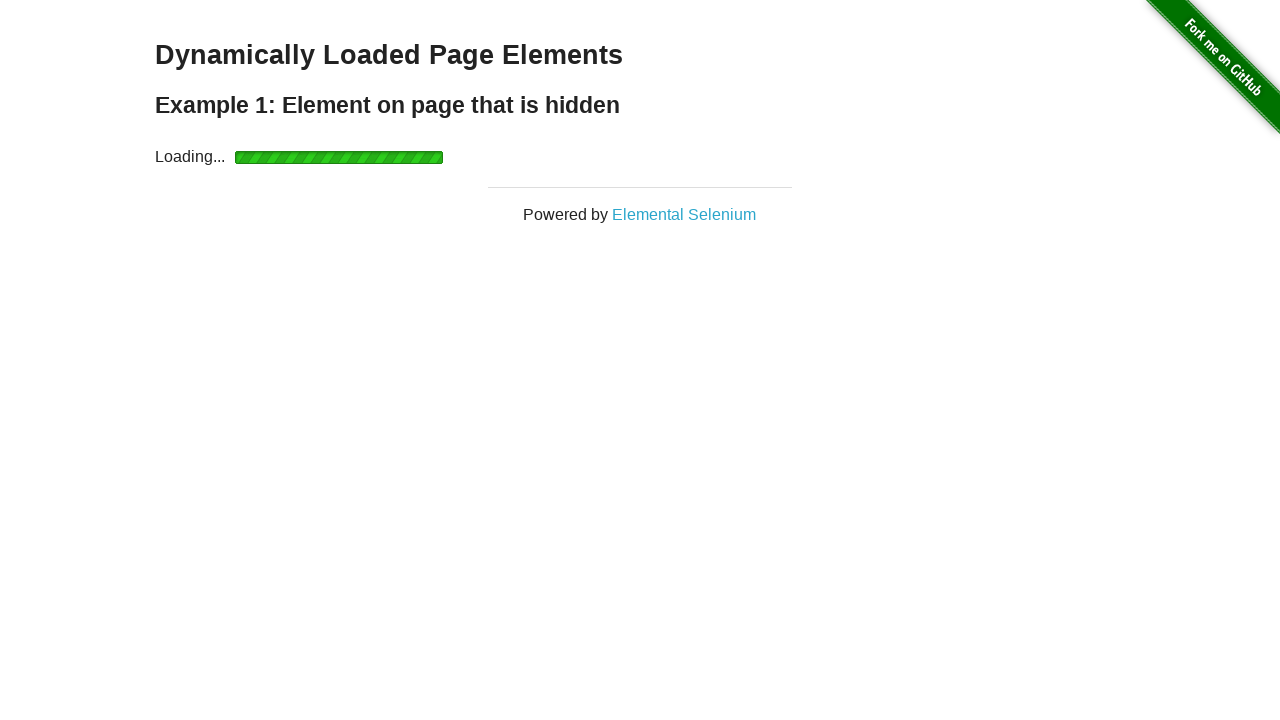

Loading indicator appeared
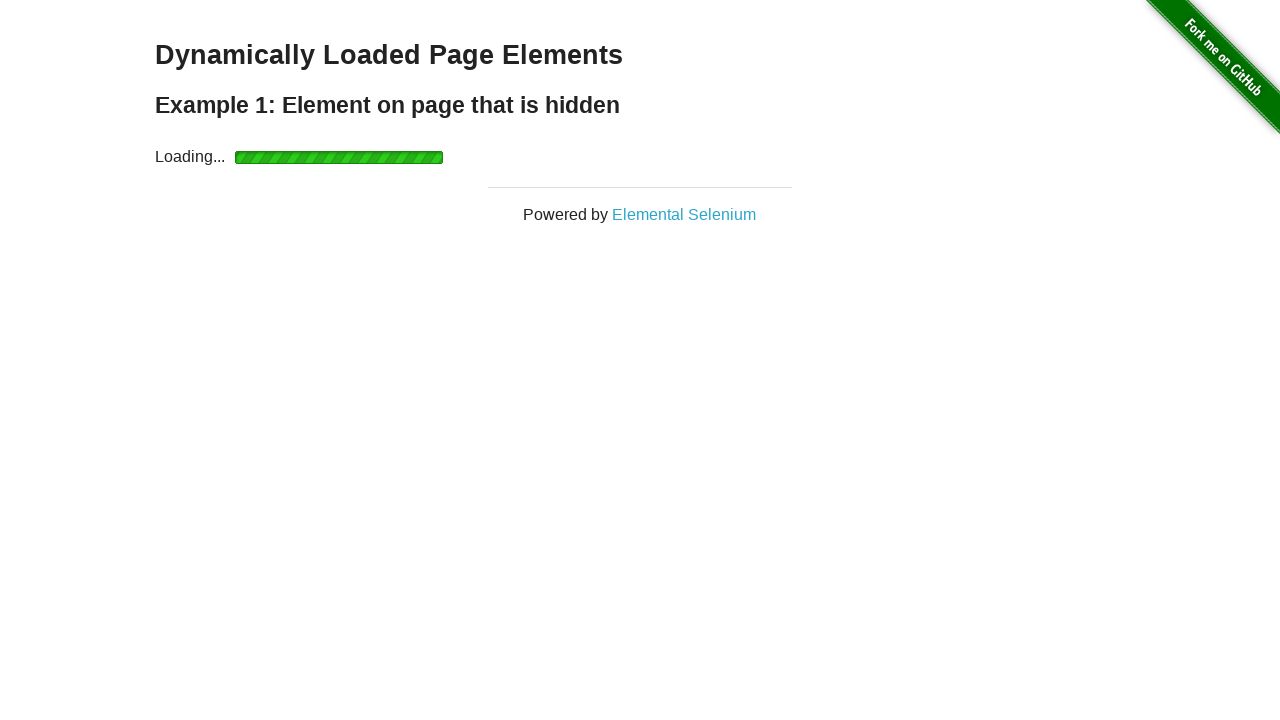

Loading indicator disappeared after content loaded
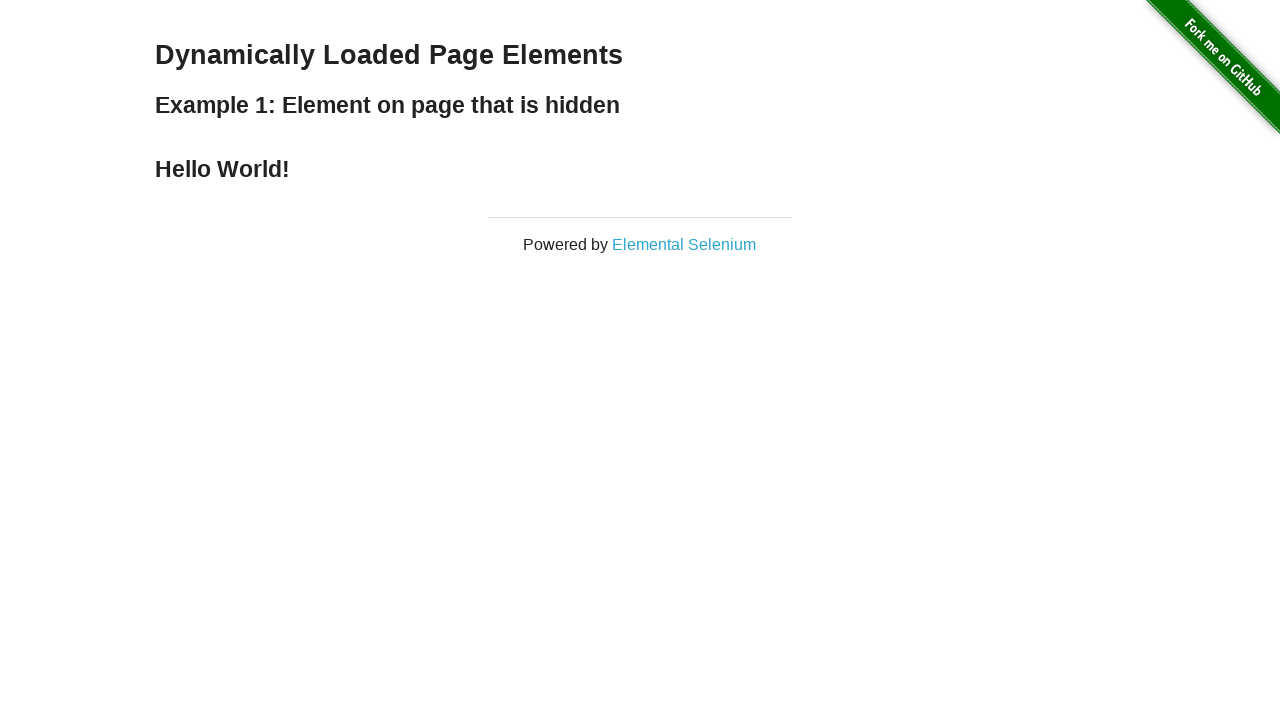

Final content element is now displayed
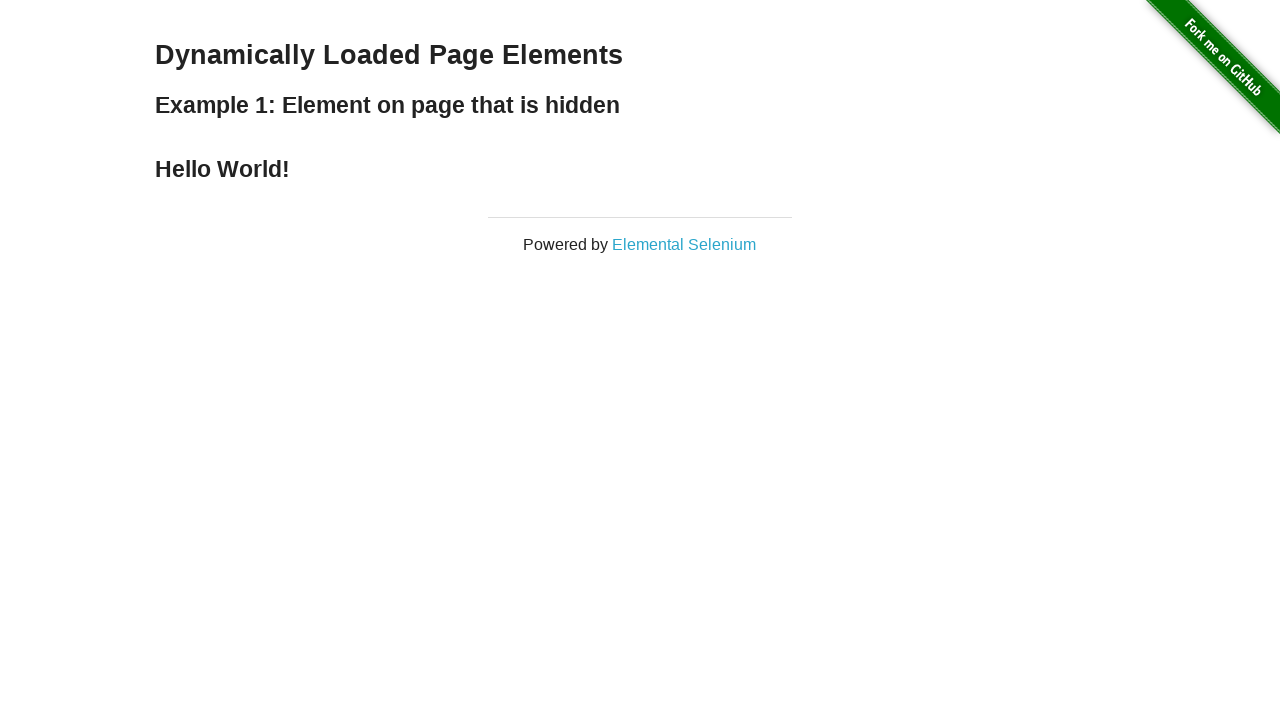

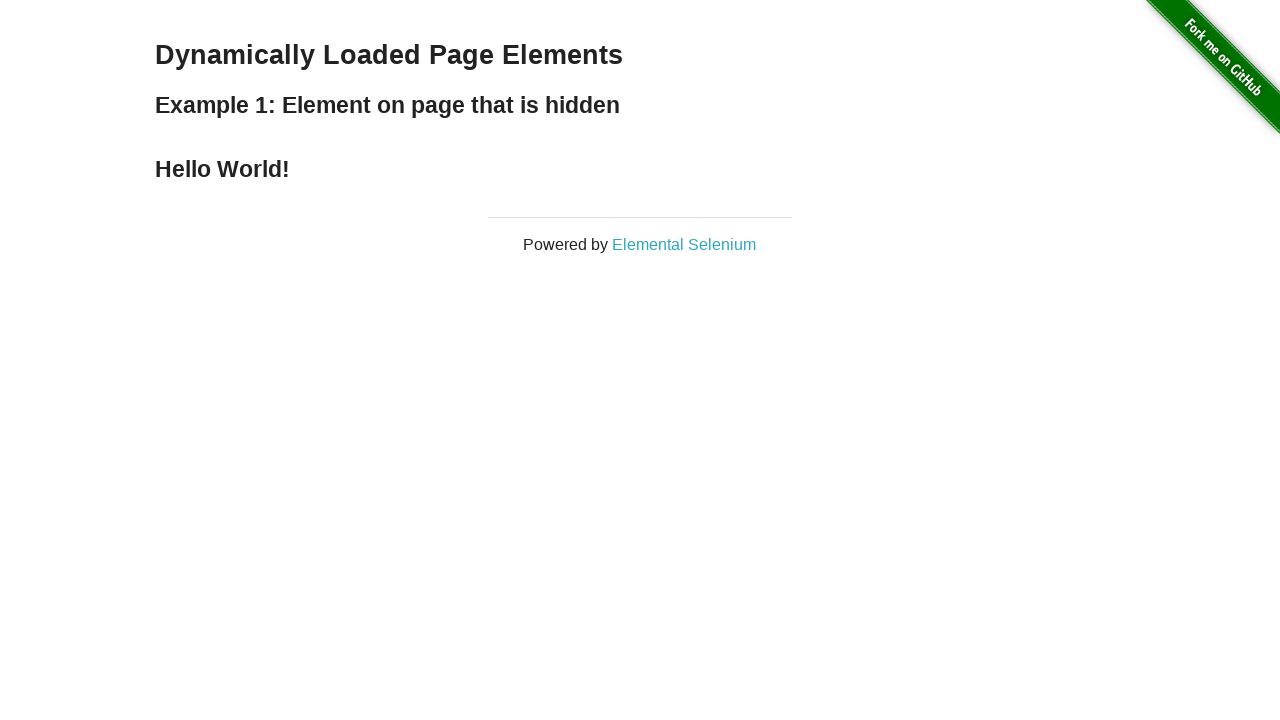